Tests sorting the Due column using semantic class selectors on the second table

Starting URL: https://the-internet.herokuapp.com/tables

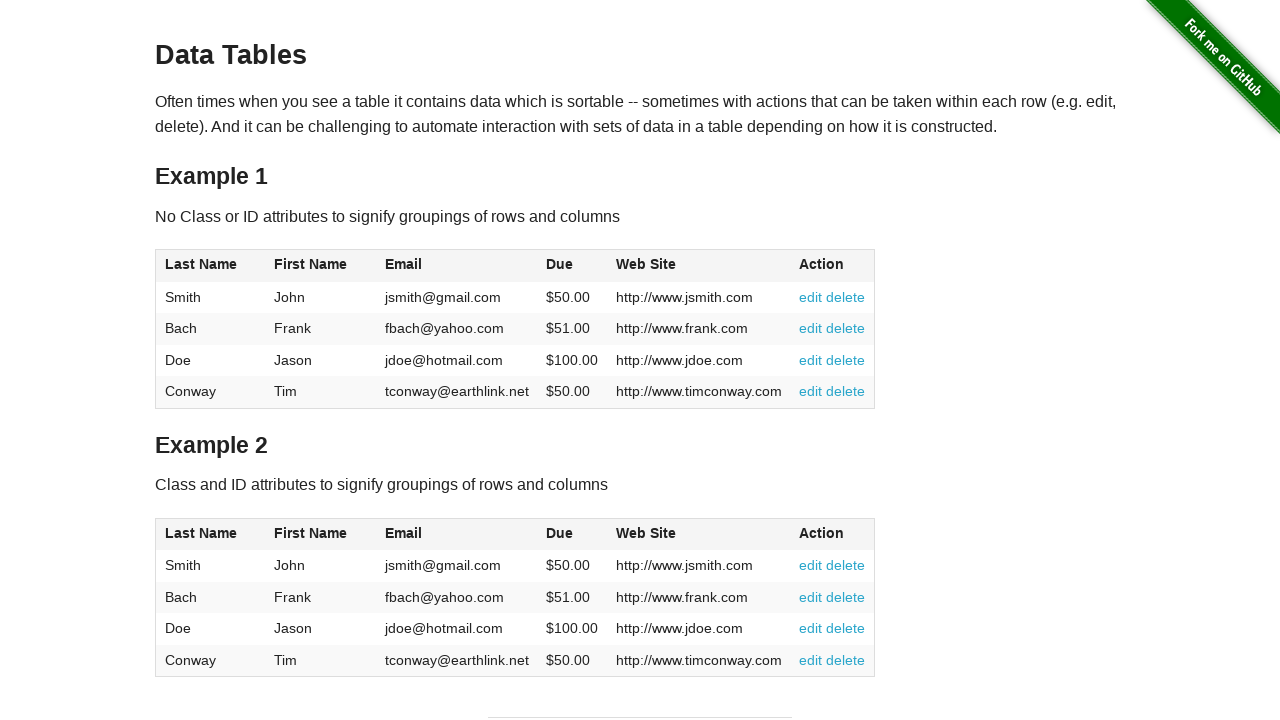

Clicked the Due column header in the second table using semantic class selector at (560, 533) on #table2 thead .dues
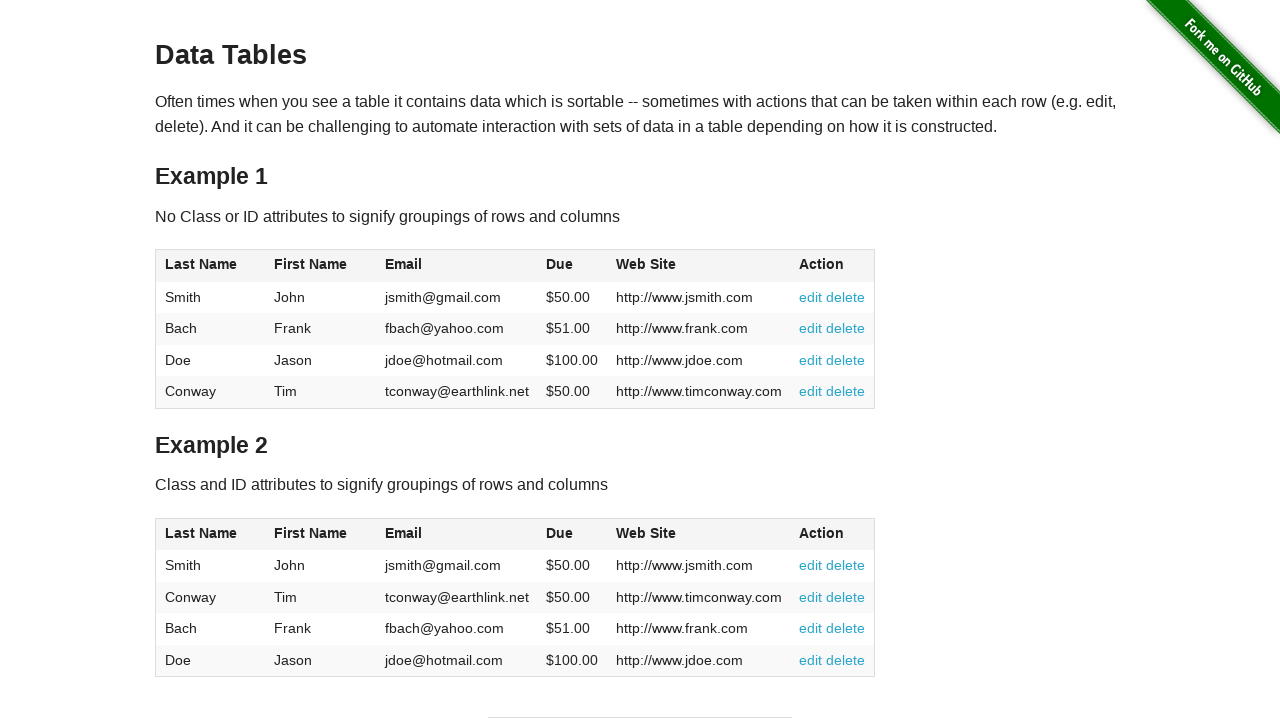

Waited for Due column cells to load in the second table
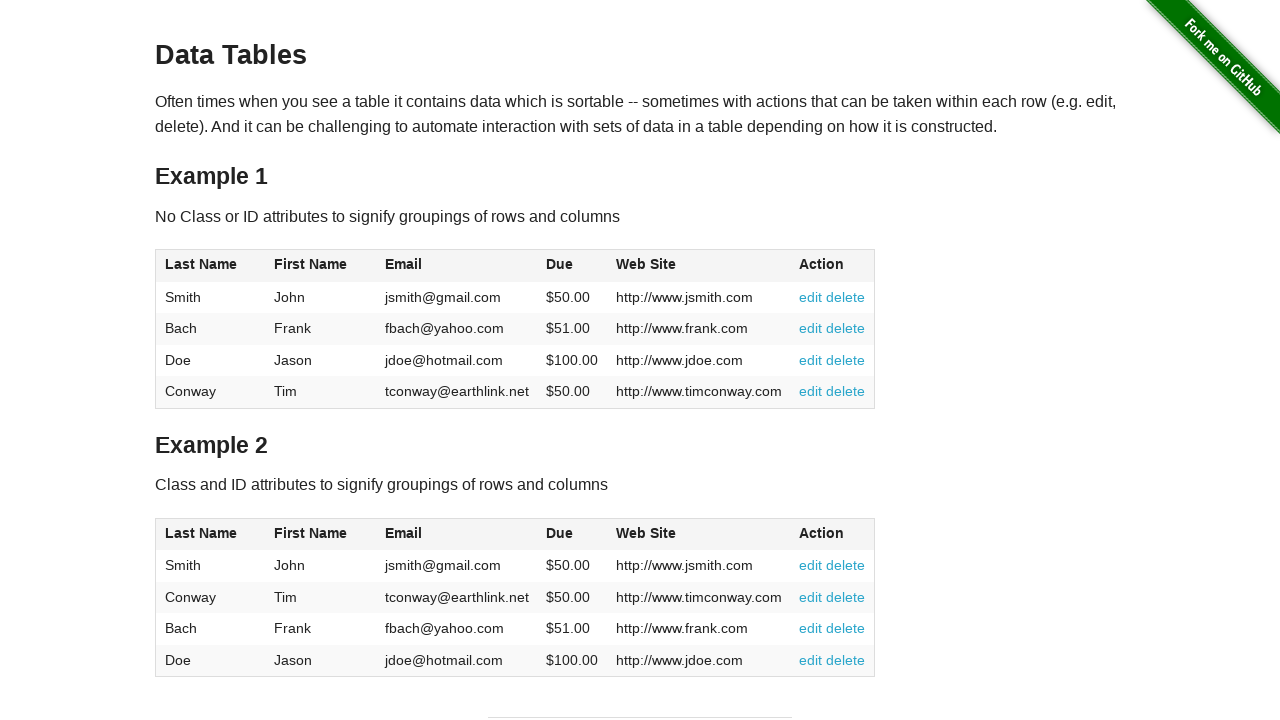

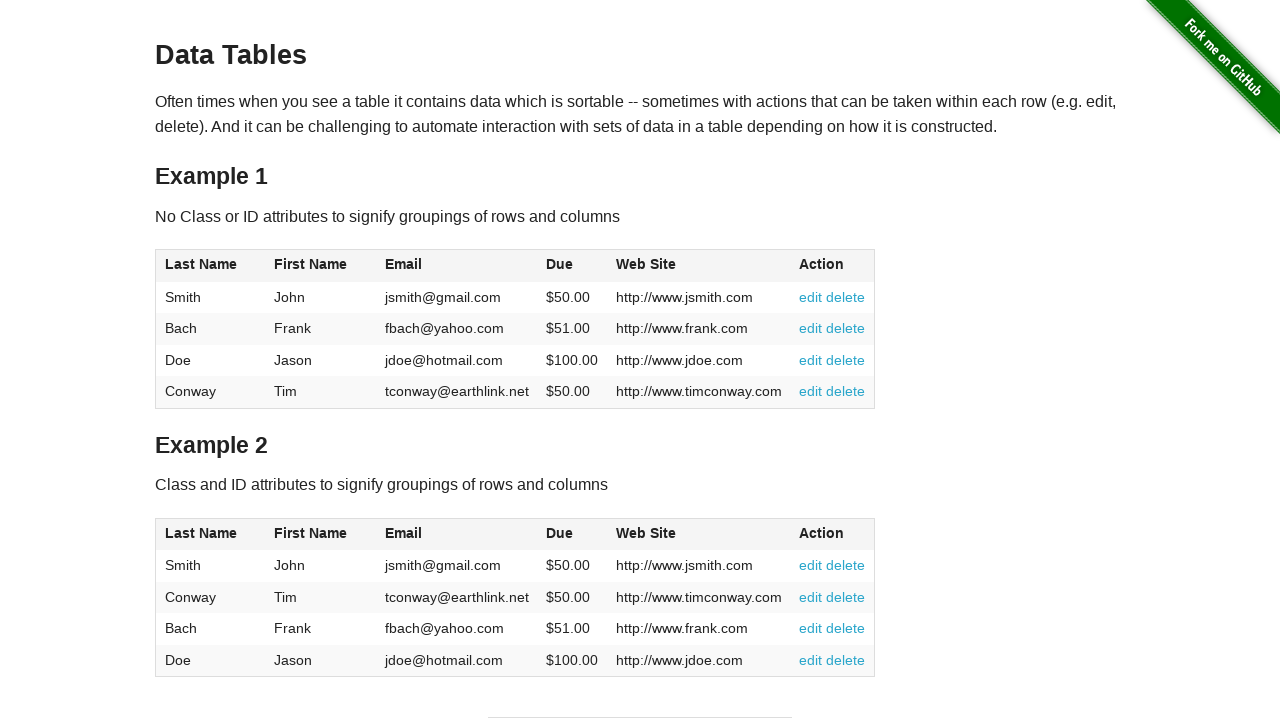